Navigates to OrangeHRM demo login page and waits for it to load

Starting URL: https://opensource-demo.orangehrmlive.com/web/index.php/auth/login

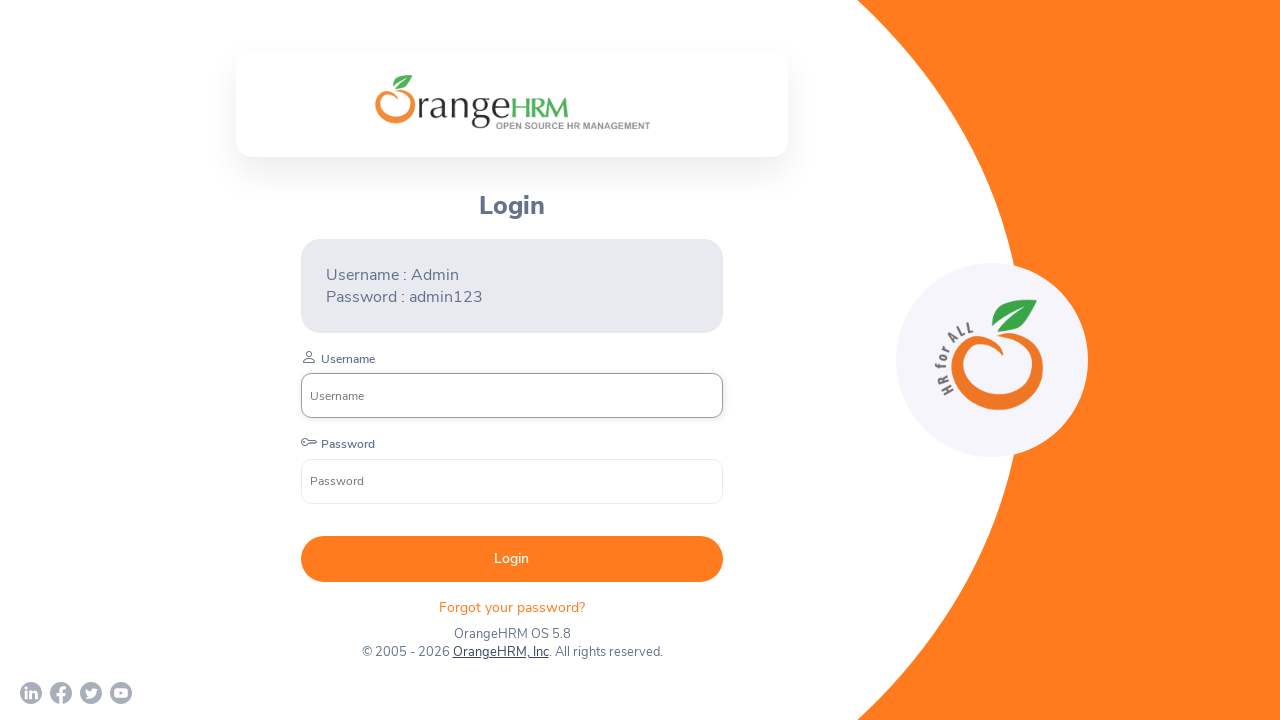

Navigated to OrangeHRM demo login page
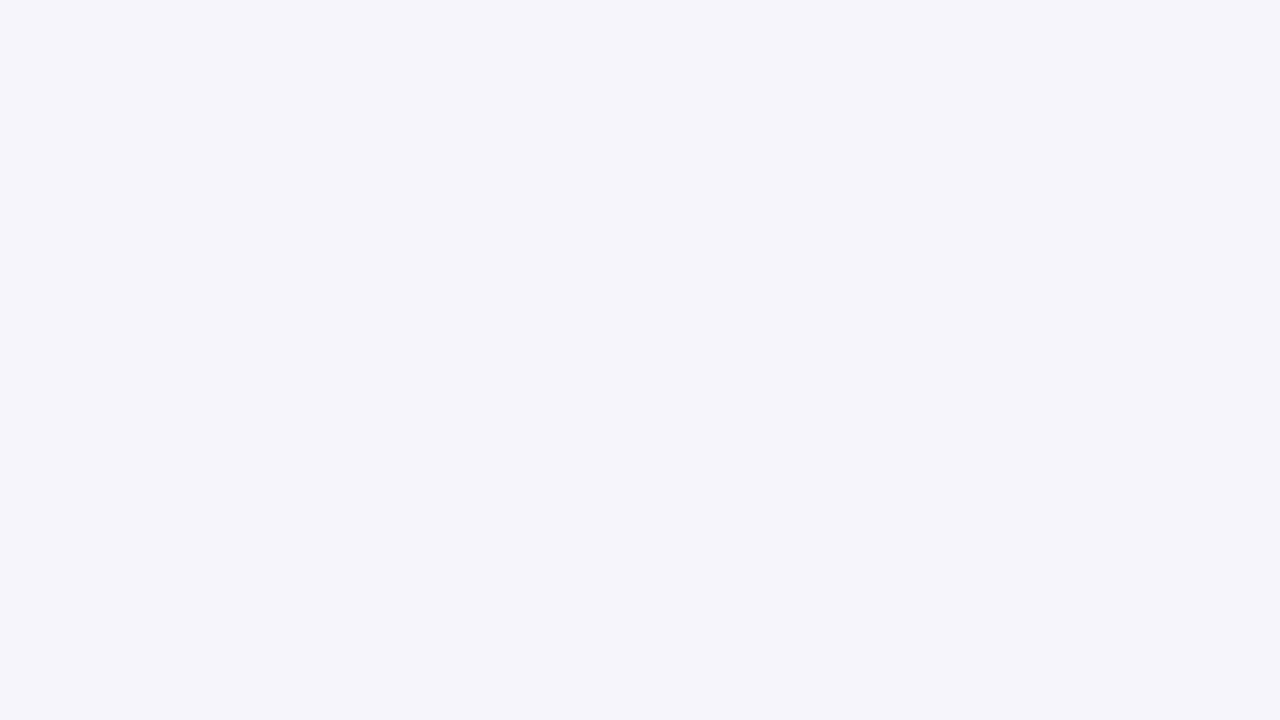

Login page DOM content loaded
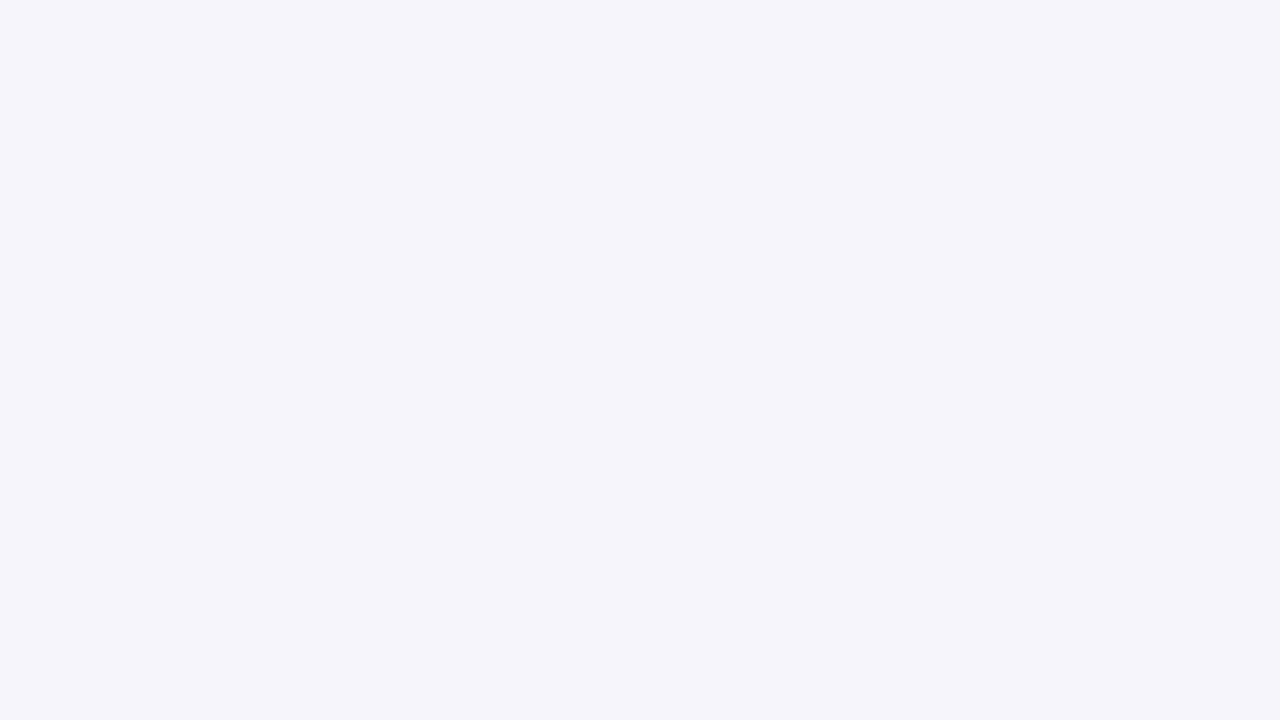

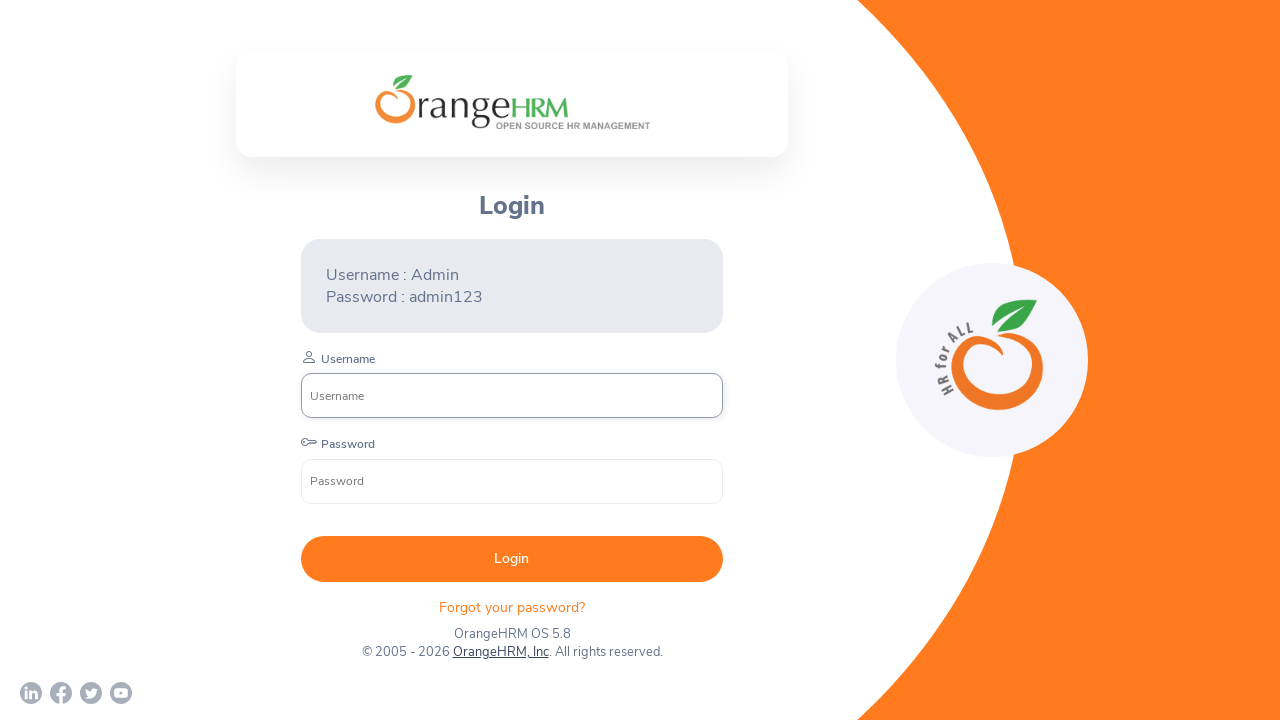